Tests right-click (context click) functionality on a button and then clicks a regular button

Starting URL: https://demoqa.com/buttons

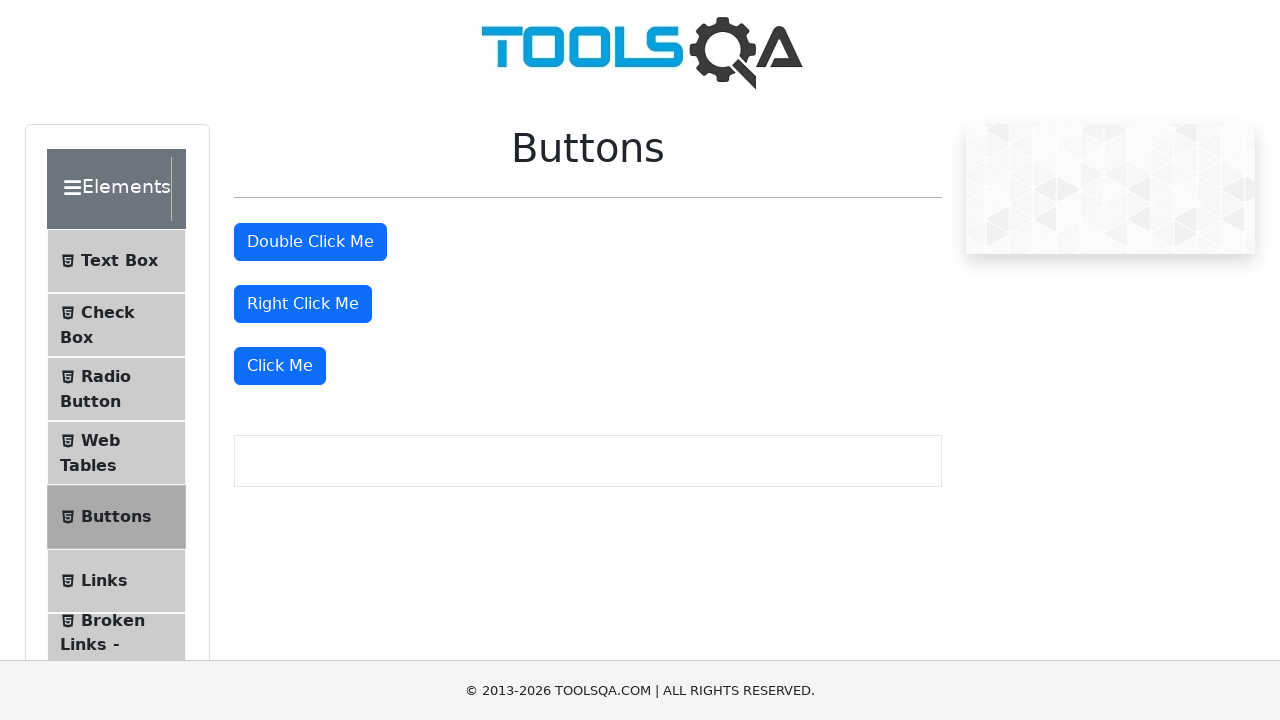

Right-clicked on the right-click button at (303, 304) on #rightClickBtn
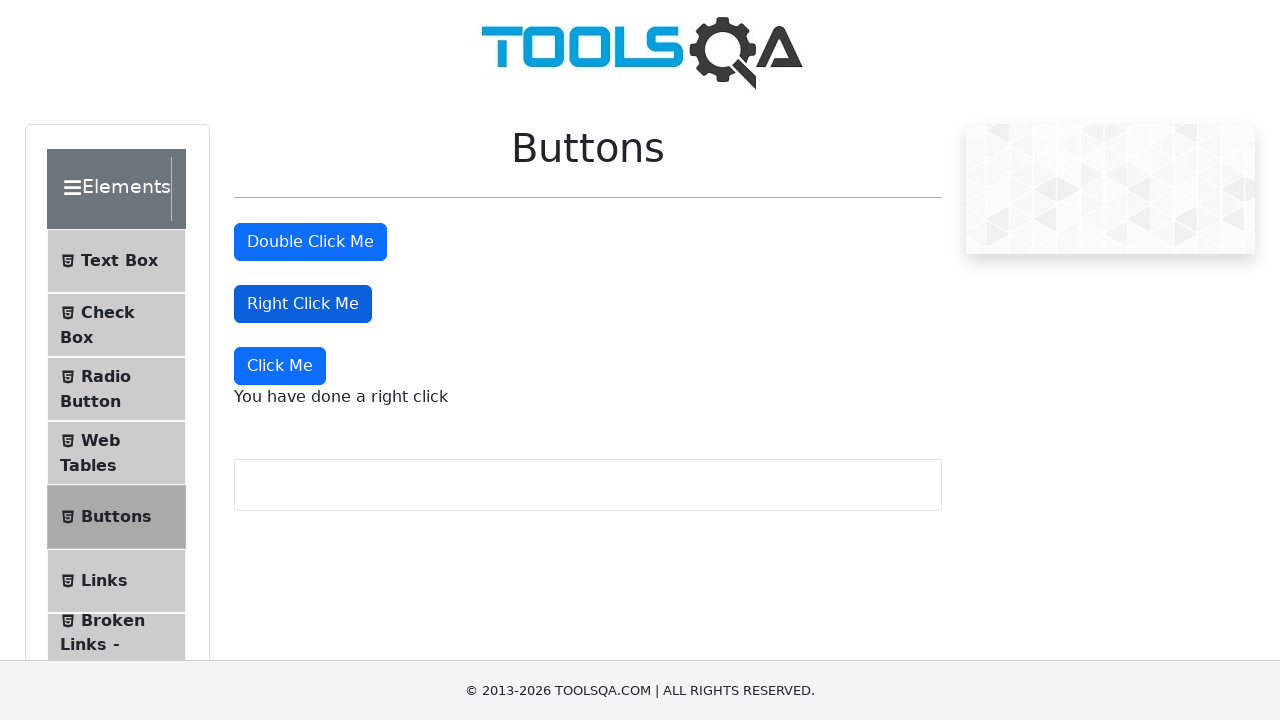

Clicked on the 'Click Me' button at (280, 366) on xpath=//button[text()='Click Me']
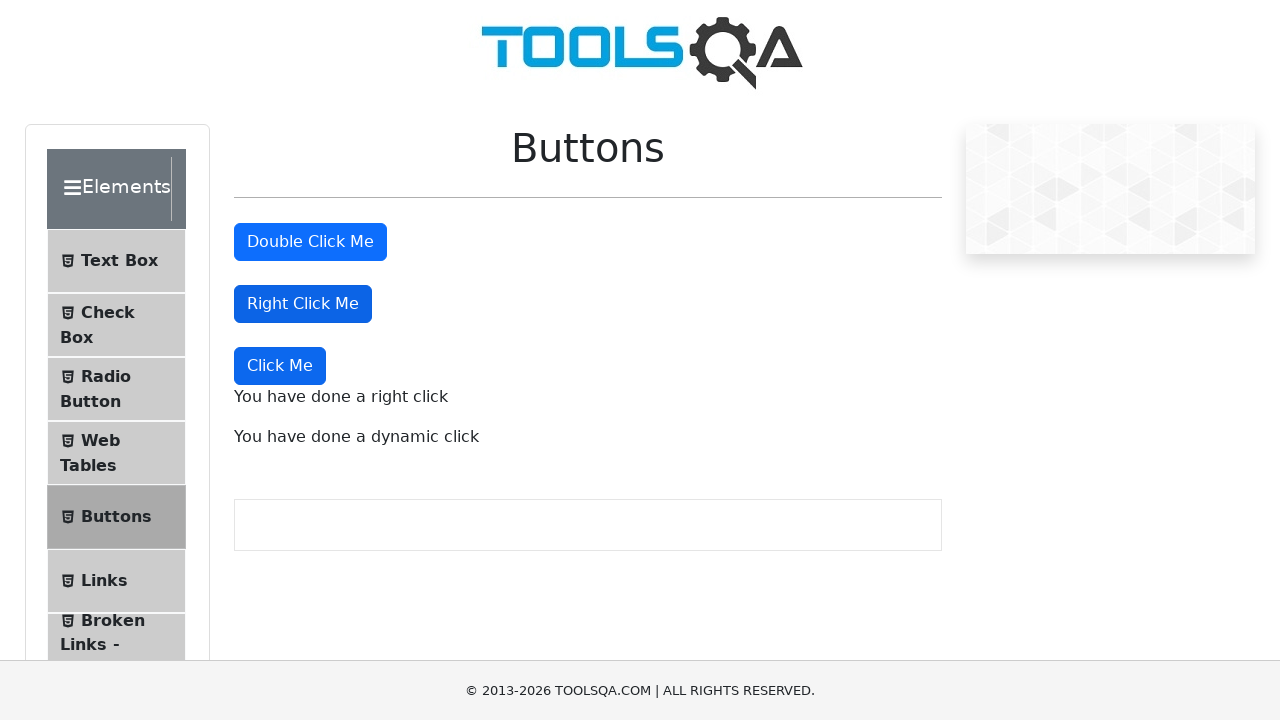

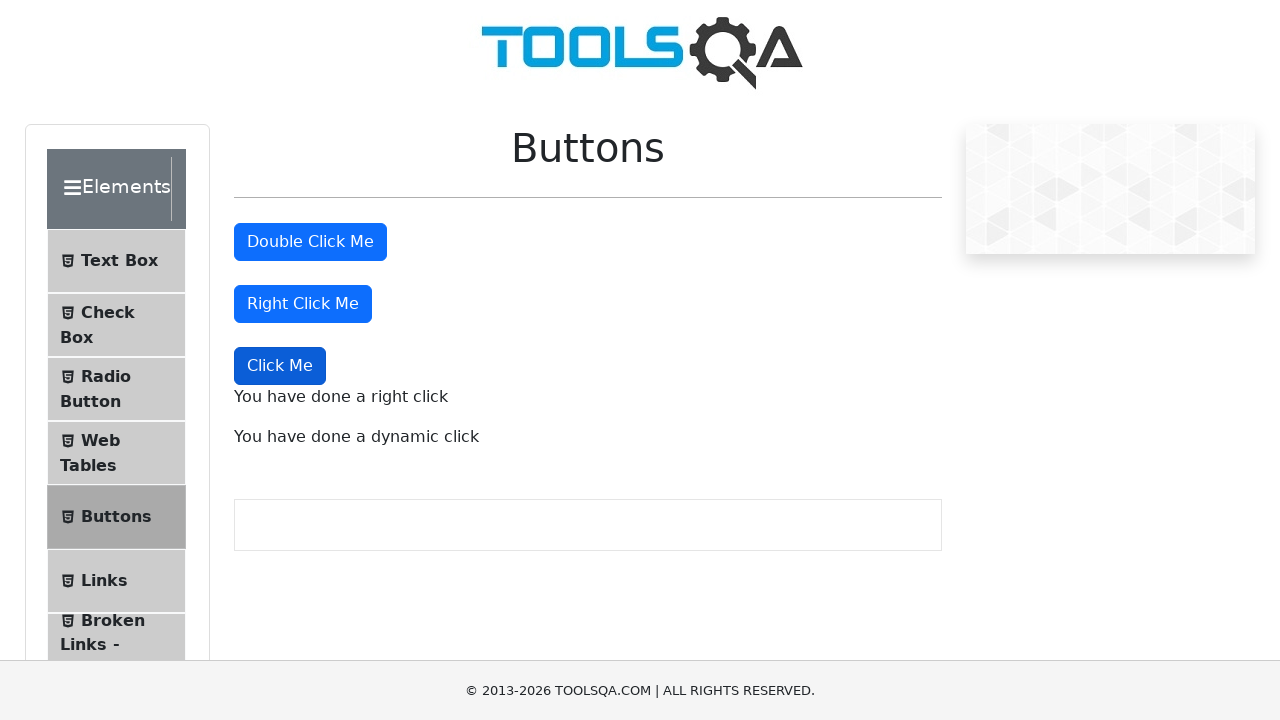